Tests the web table functionality by navigating to the web tables section, adding a new record with user details, and then editing the added record

Starting URL: https://demoqa.com/elements

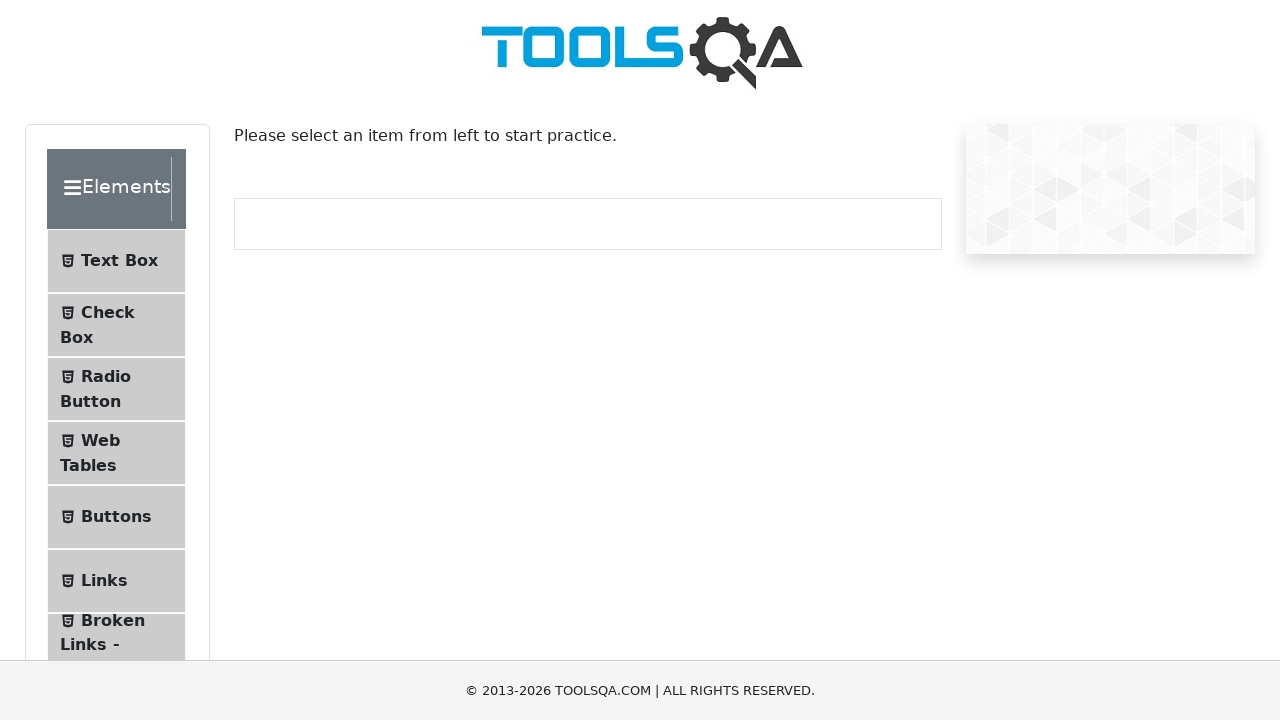

Clicked on Web Tables menu item at (116, 453) on div[class='element-group']>div>ul>li[id='item-3']
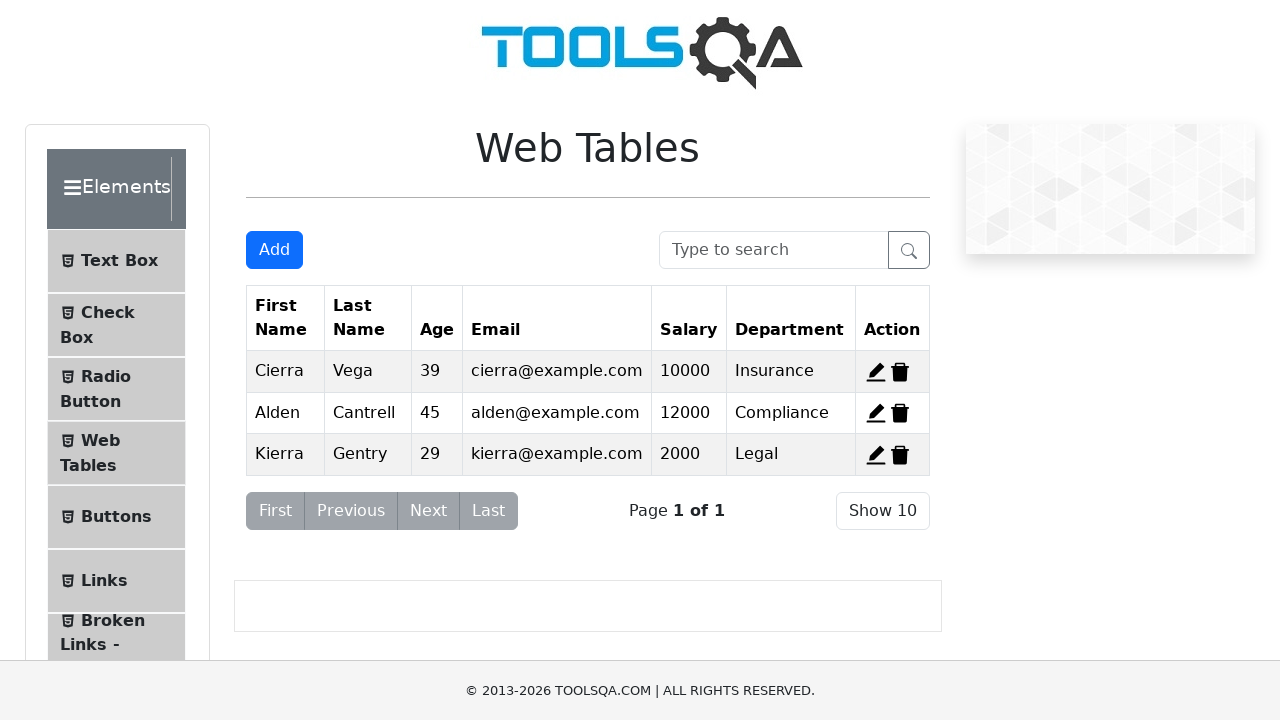

Clicked ADD button to open new record form at (274, 250) on button#addNewRecordButton
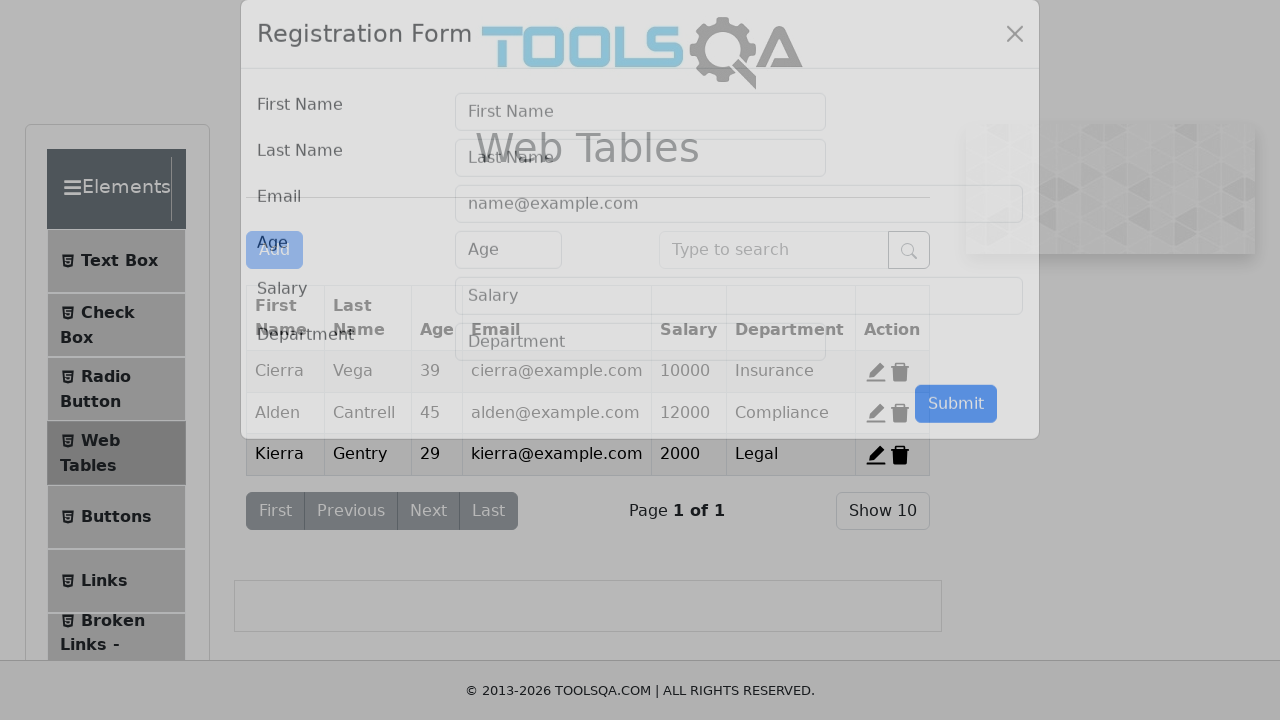

Filled first name field with 'Murat' on div.col-md-6>input#firstName
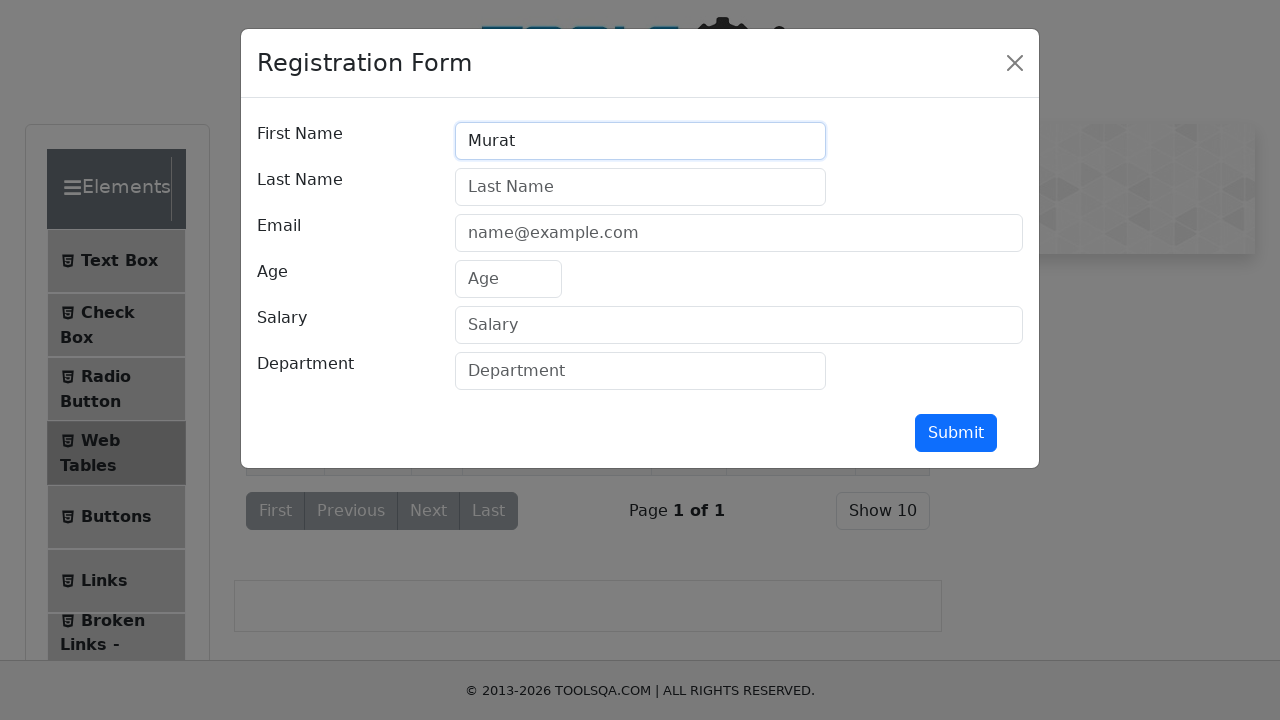

Filled last name field with 'BİLİM' on div.col-md-6>input#lastName
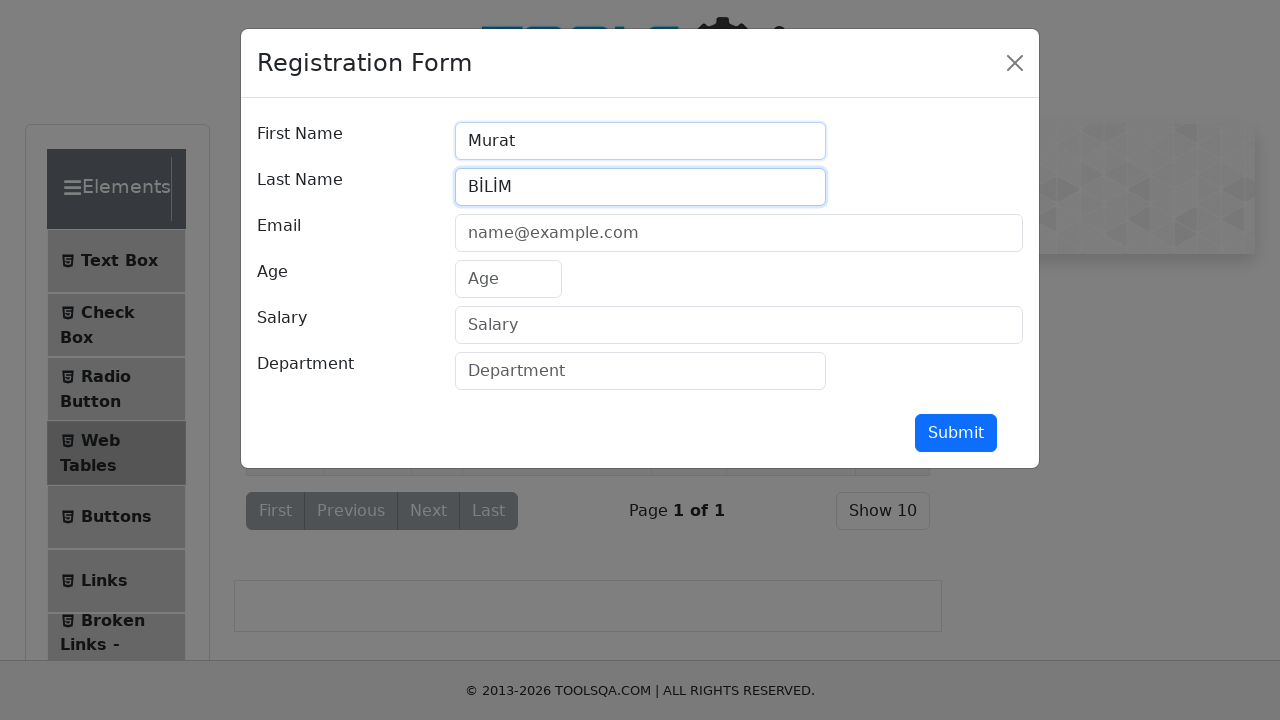

Filled email field with 'muratbilim@msn.com' on div.col-sm-12>input#userEmail
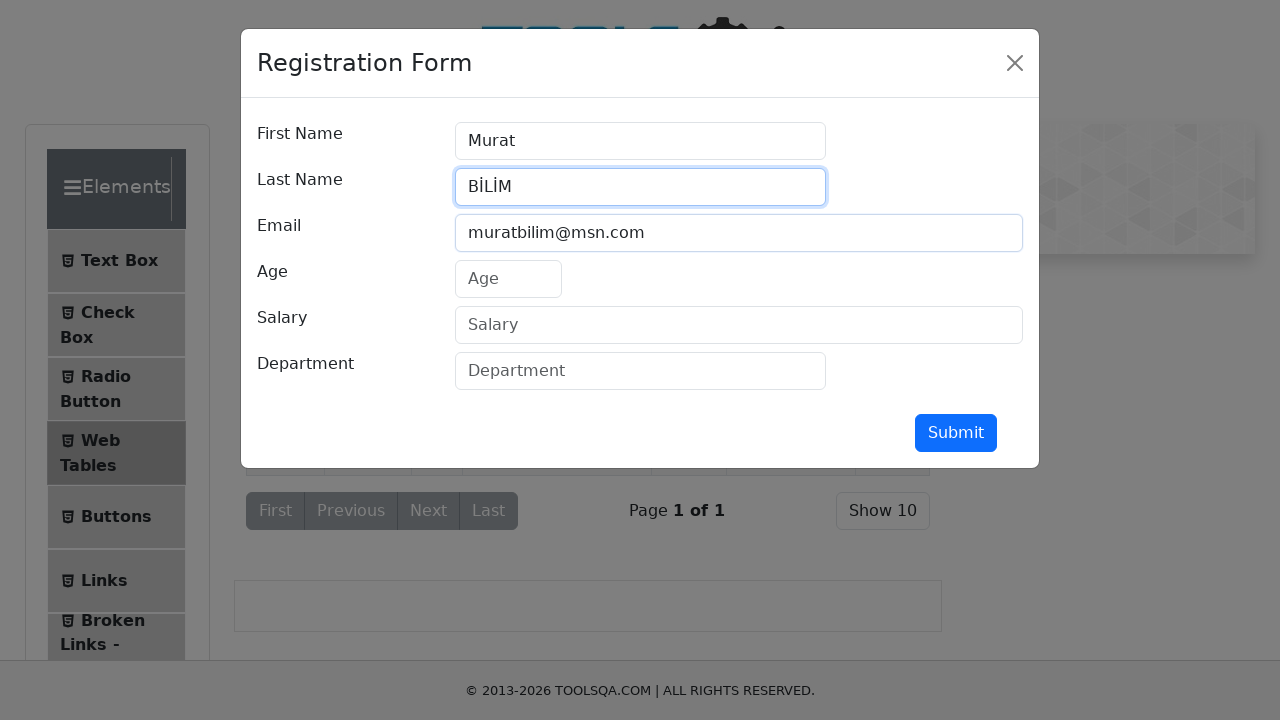

Filled age field with '36' on div.col-sm-12>input#age
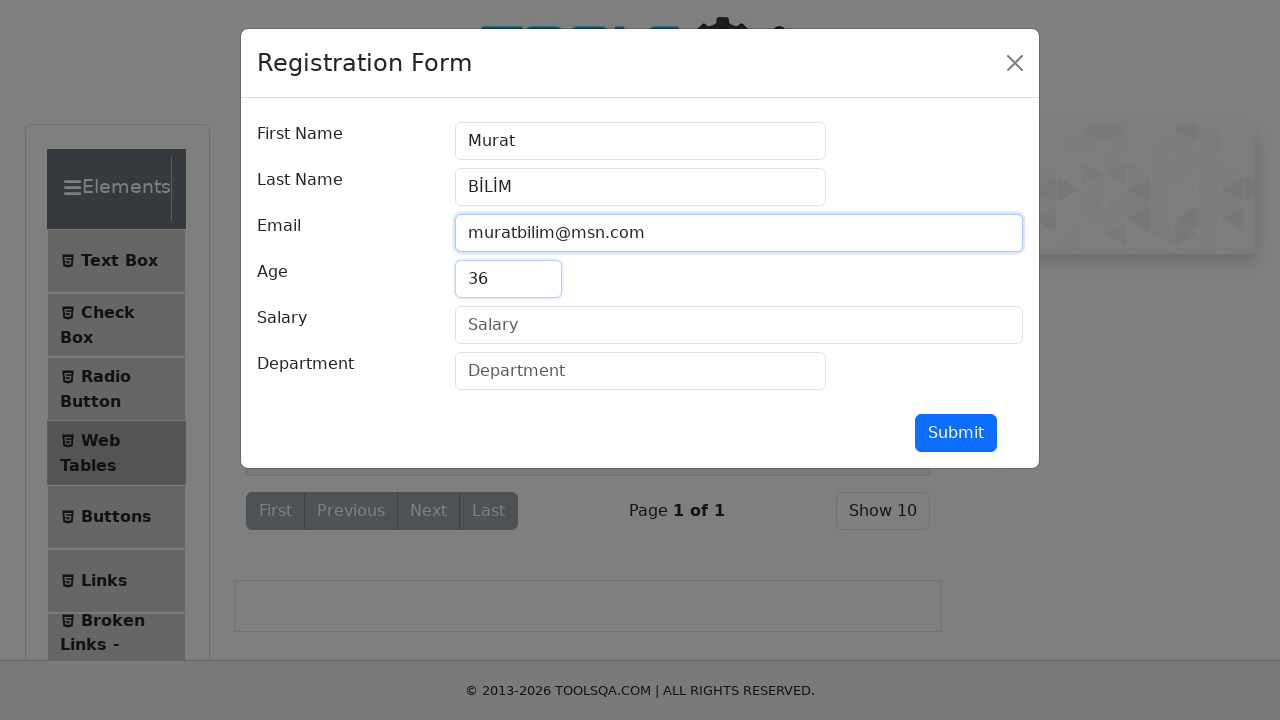

Filled salary field with '40000' on div.col-sm-12>input#salary
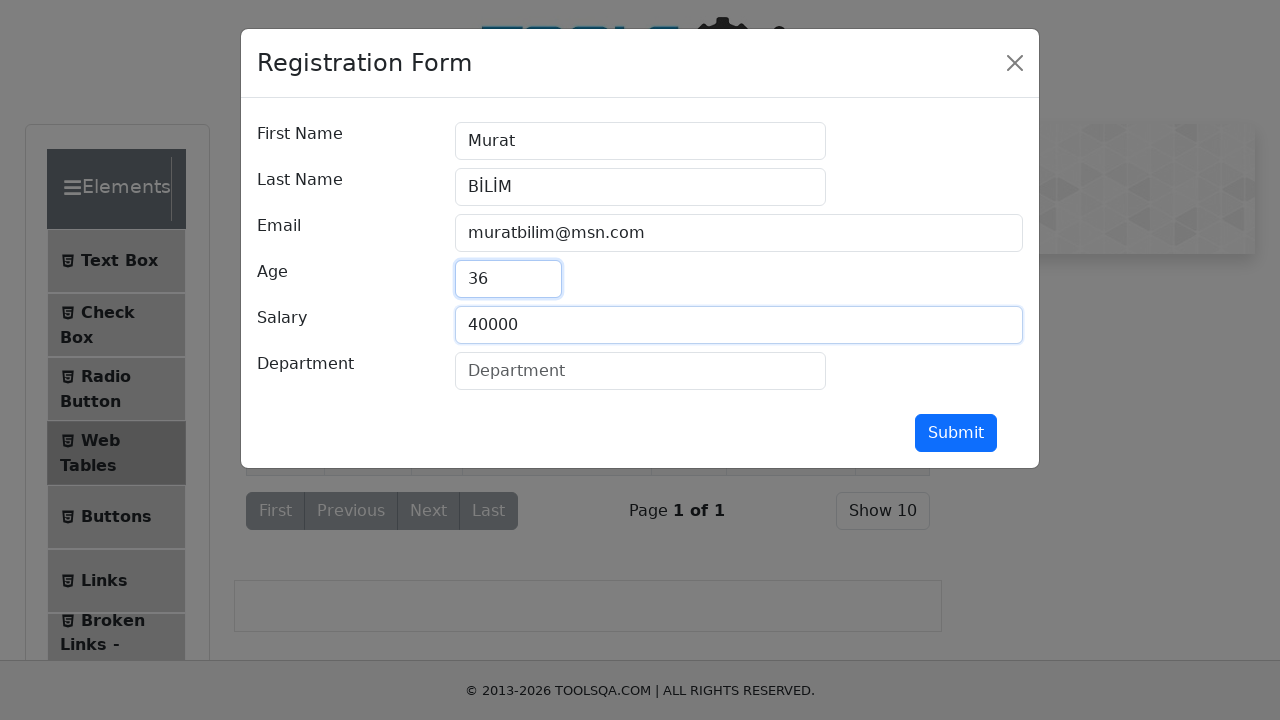

Filled department field with 'IT Uzmanı' on div.col-md-6>input#department
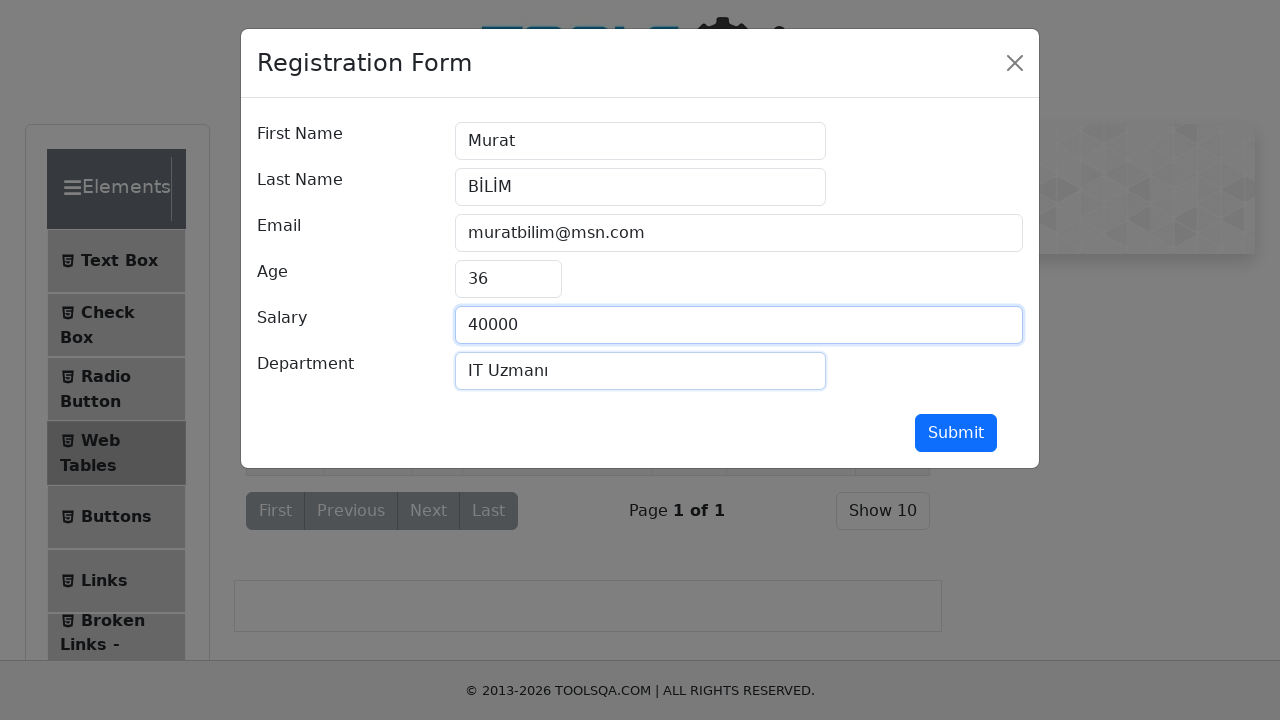

Clicked submit button to add new record at (956, 433) on div>button#submit
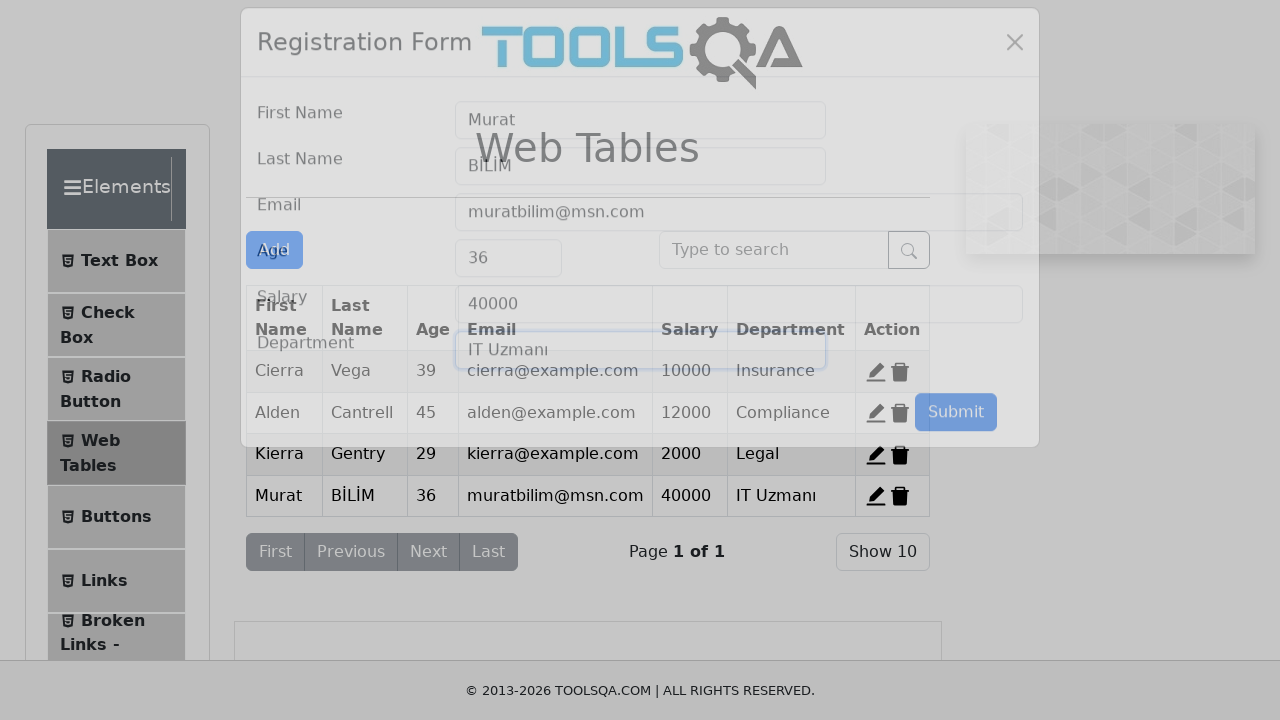

Waited for record to be added to the table
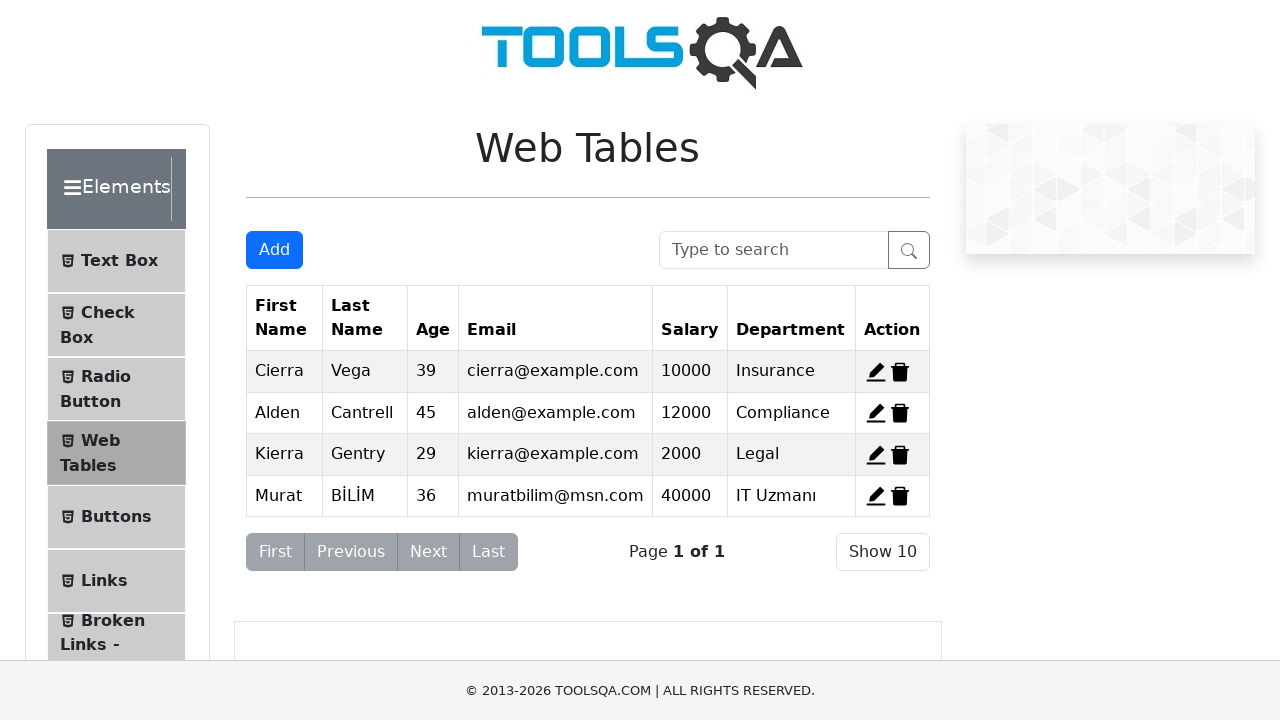

Clicked edit button for the added record at (876, 454) on div.action-buttons>span#edit-record-3
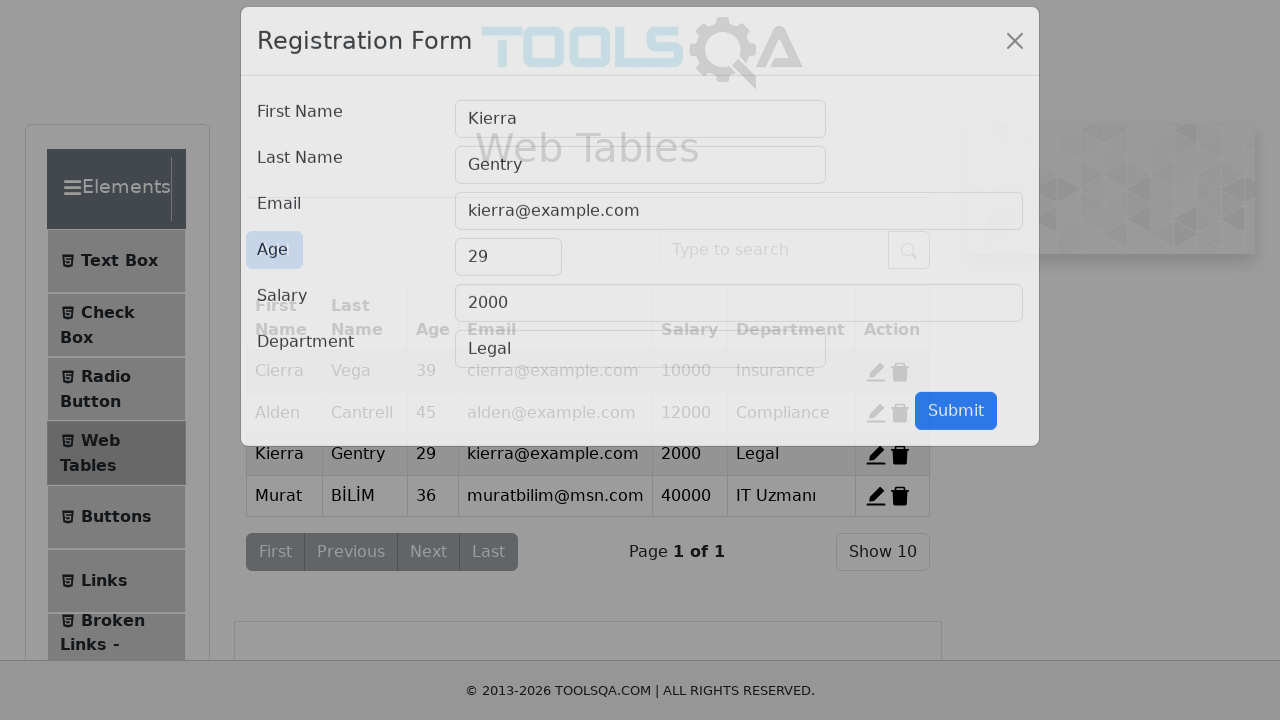

Updated email field to 'bilim.murat@gmail.com' on div.col-sm-12>input#userEmail
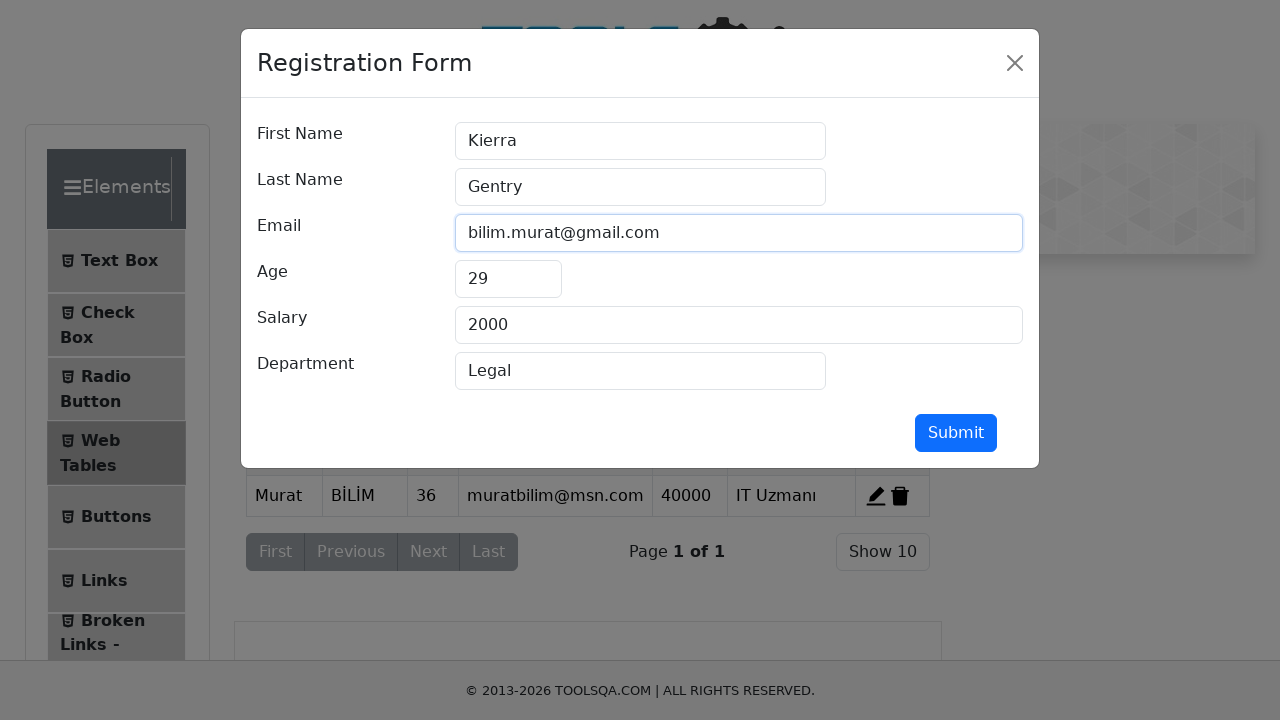

Updated salary field to '45000' on div.col-sm-12>input#salary
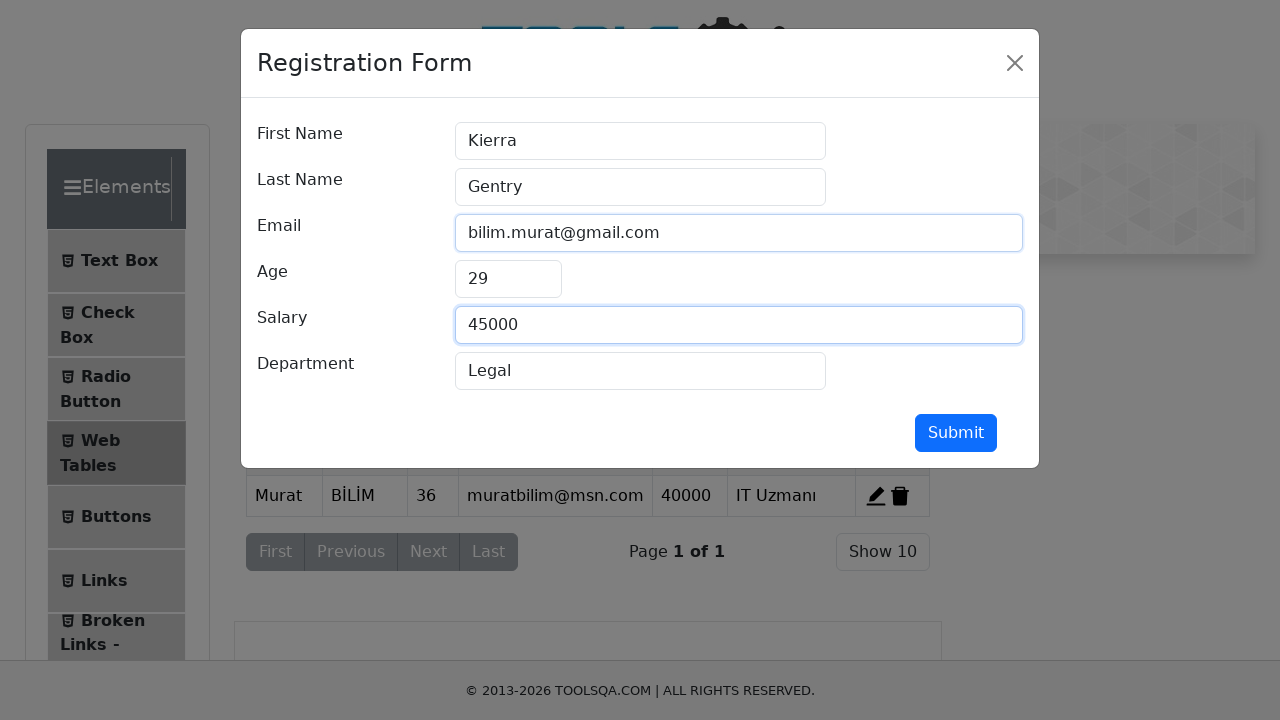

Clicked submit button to save edited record at (956, 433) on div>button#submit
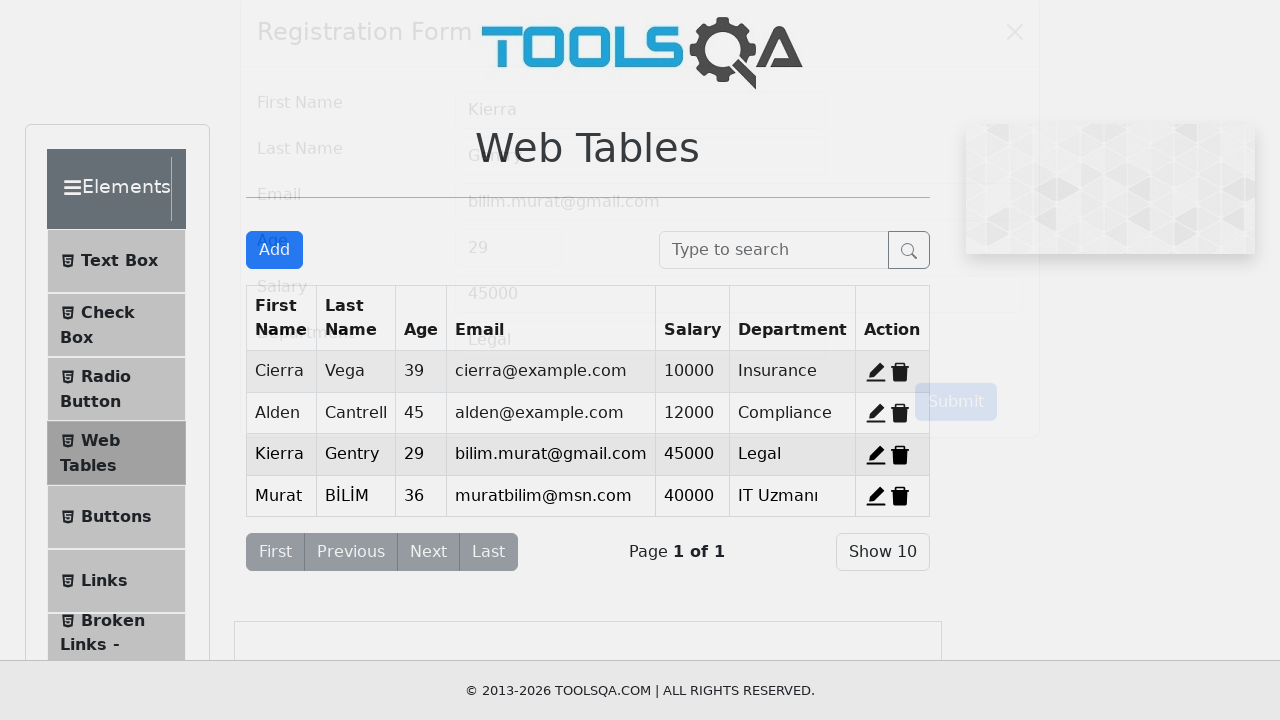

Waited for record update to complete
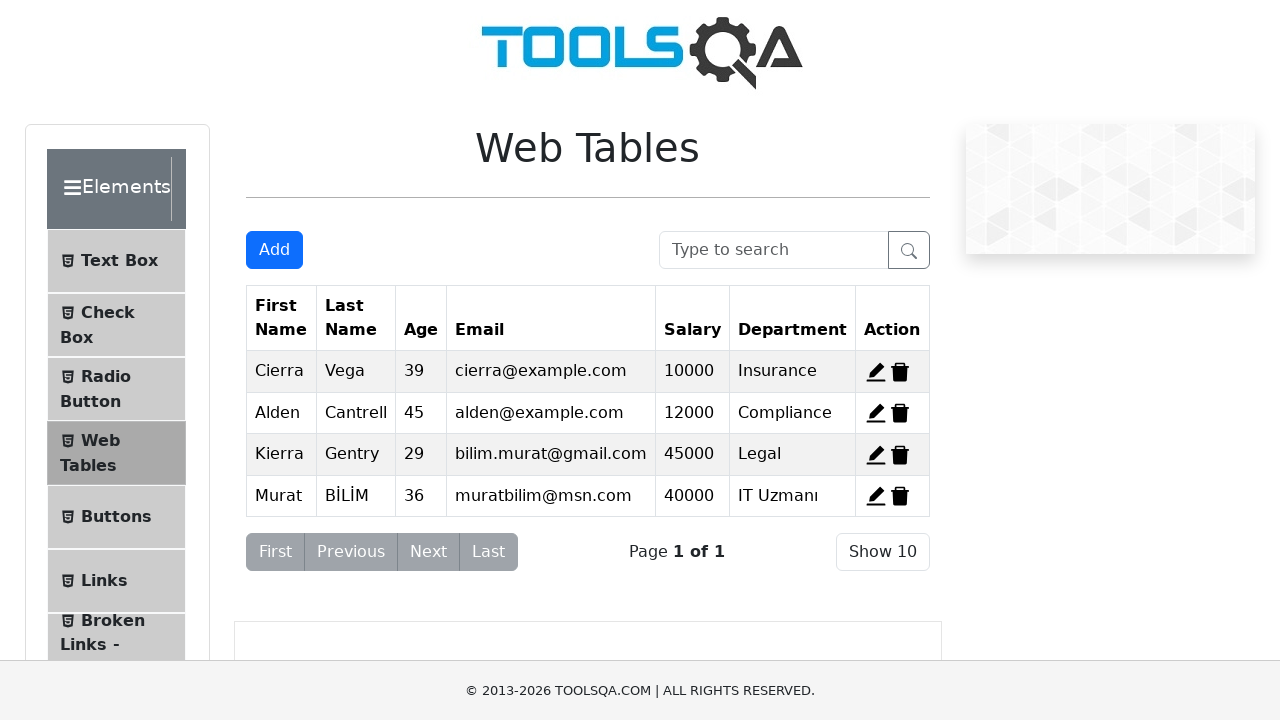

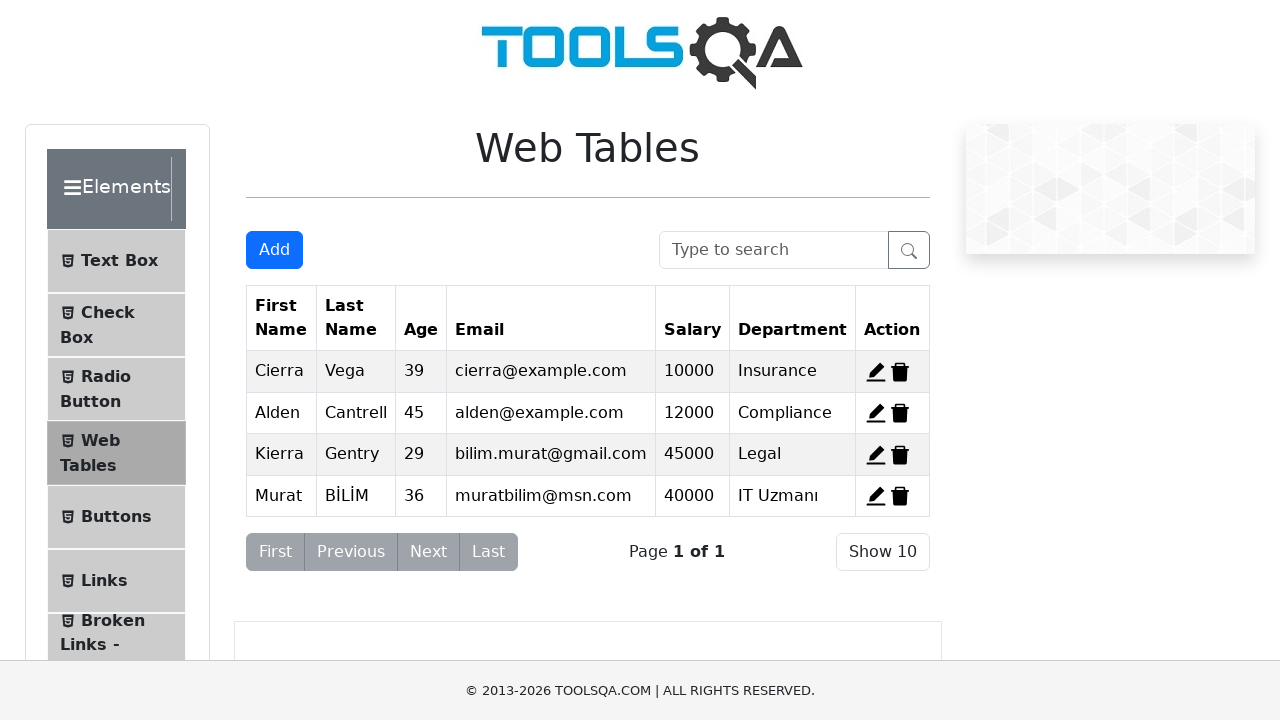